Navigates to Crystal Cruises calendar page, finds all "Get-a-Quote" links, and clicks on the last one

Starting URL: http://www.crystalcruises.com/Calendar.aspx

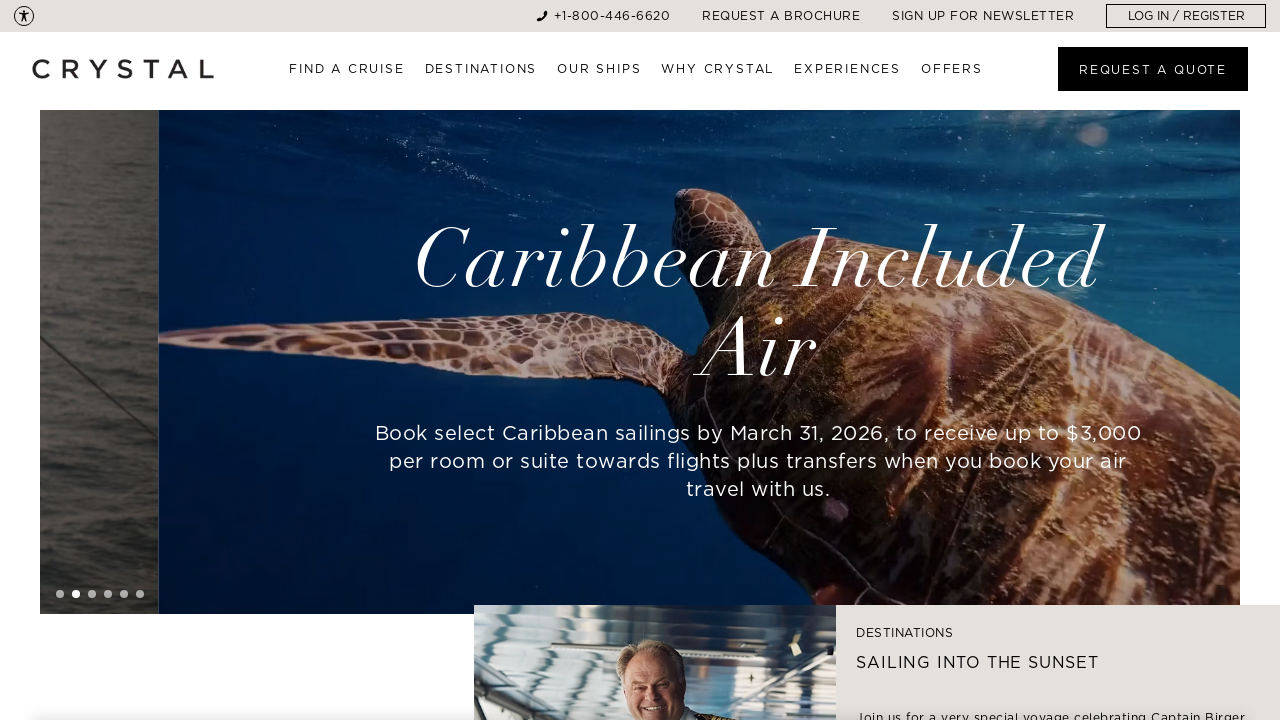

Navigated to Crystal Cruises calendar page
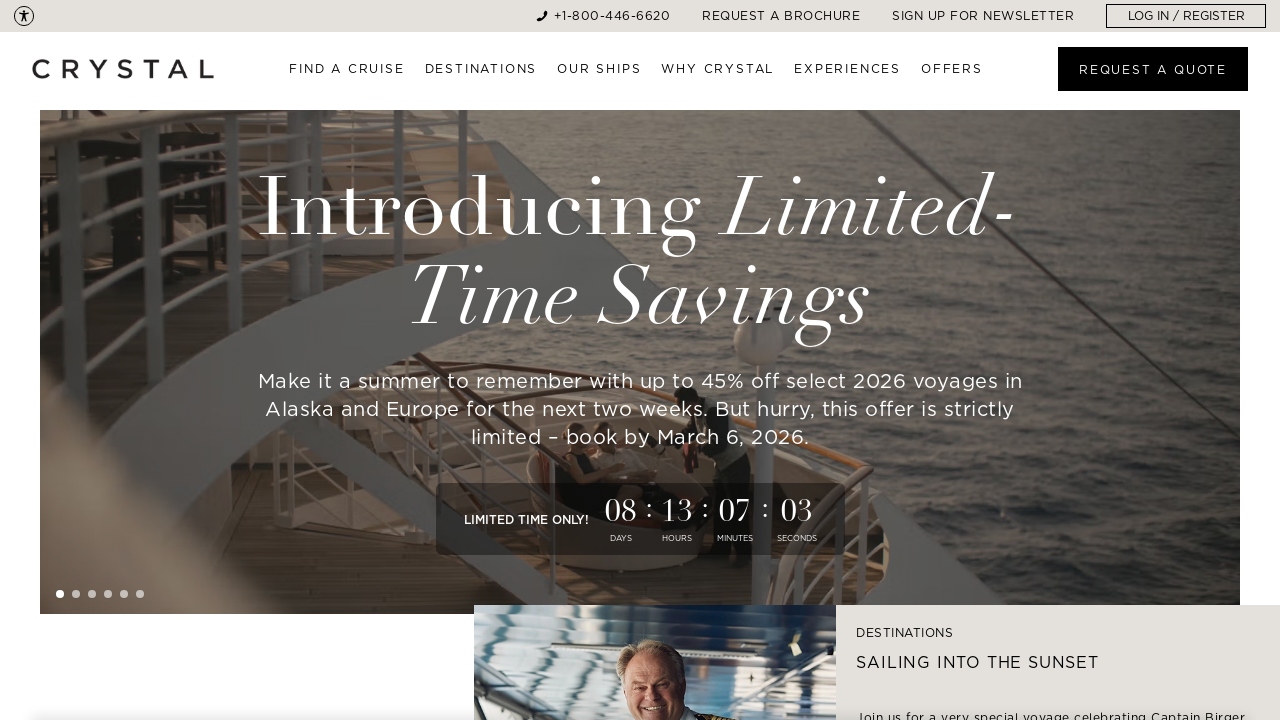

Located all 'Get-a-Quote' links on the page
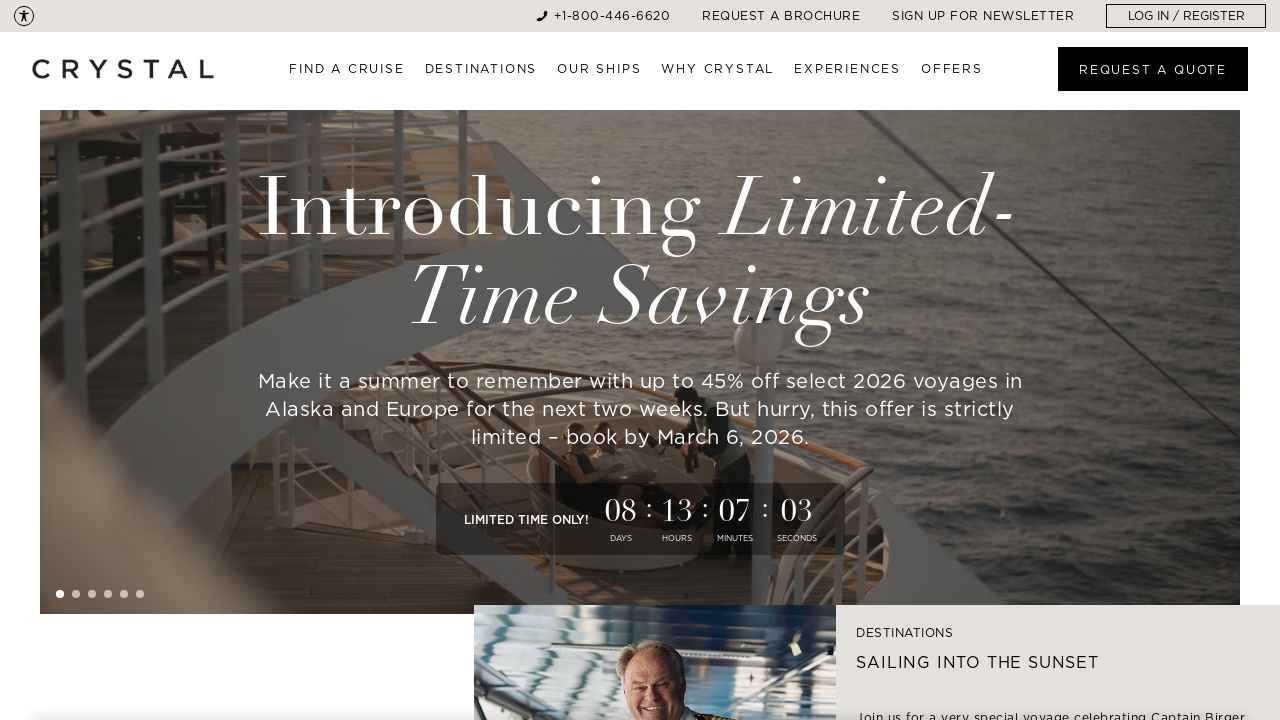

Found 0 'Get-a-Quote' links
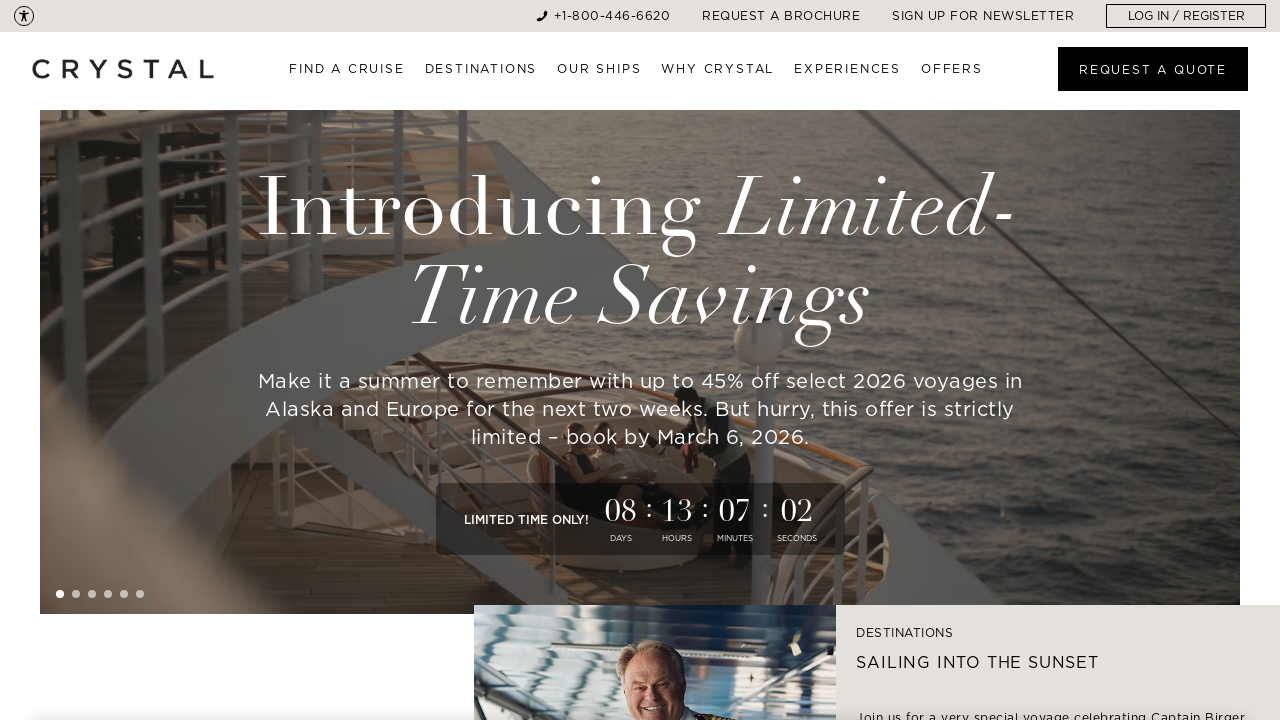

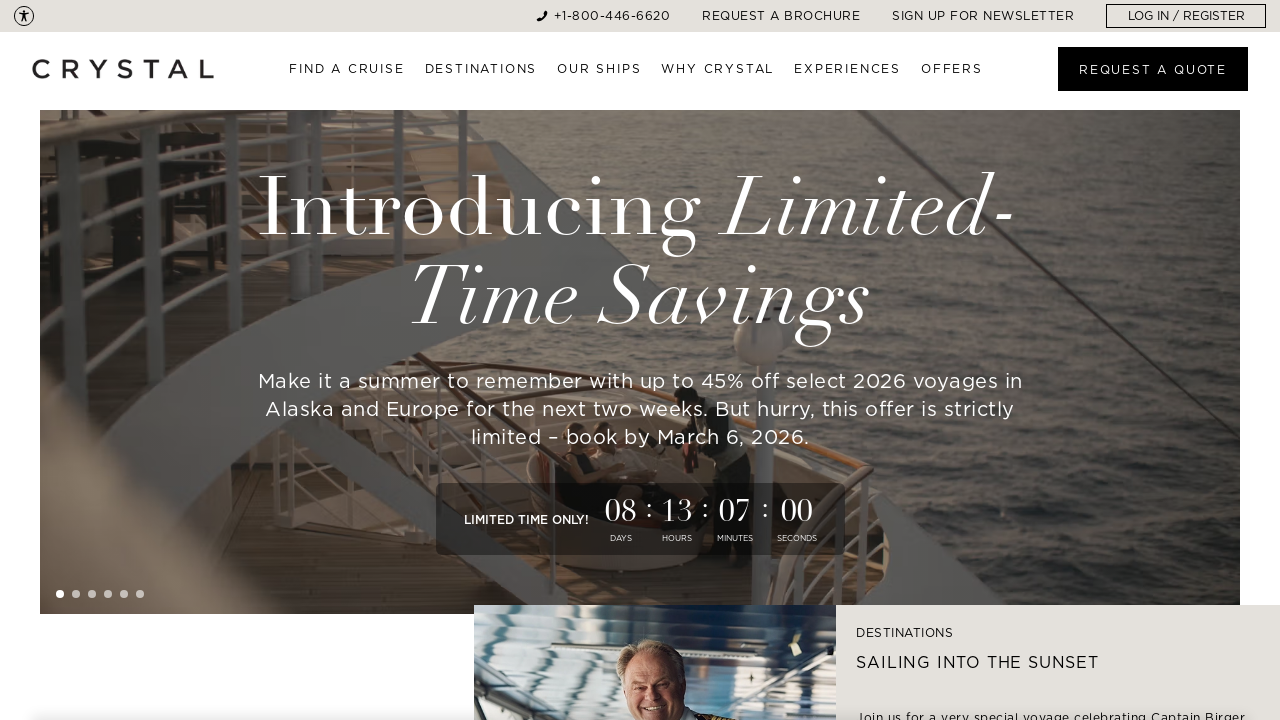